Tests alert handling on APSRTC website by clicking search button without entering data and accepting the resulting alert

Starting URL: https://www.apsrtconline.in/oprs-web/

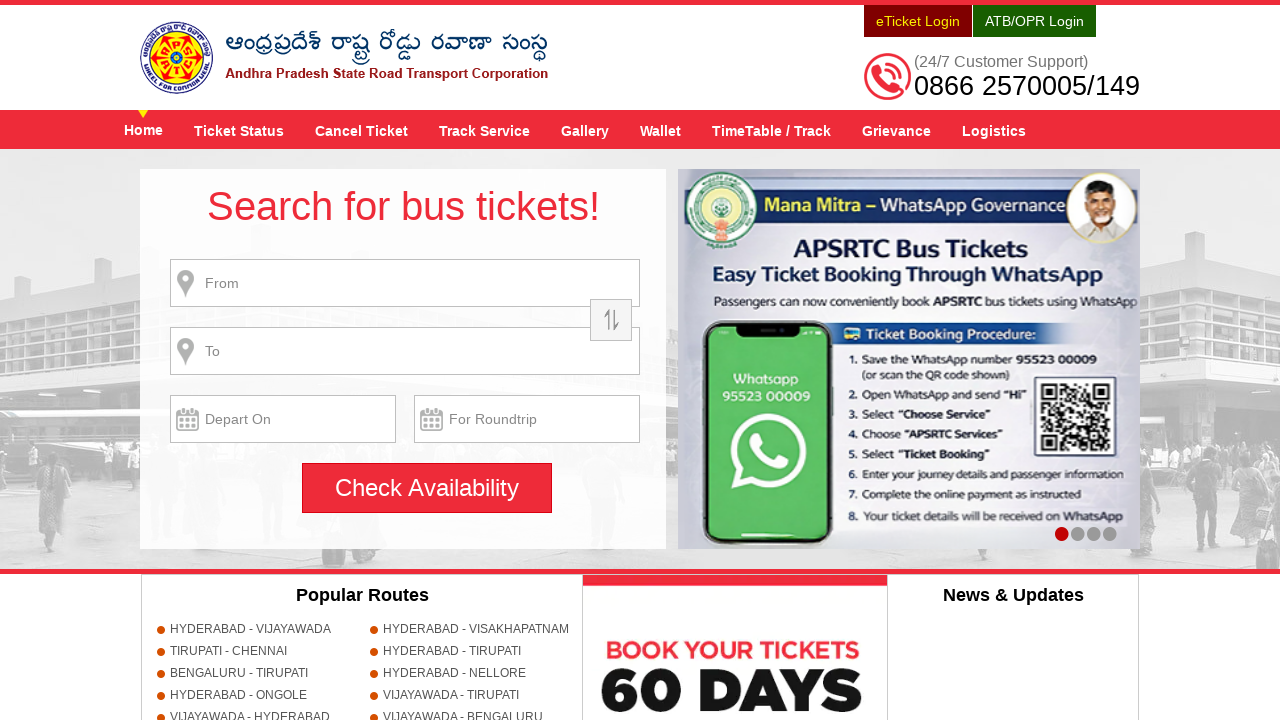

Clicked search button without entering data to trigger alert at (427, 488) on #searchBtn
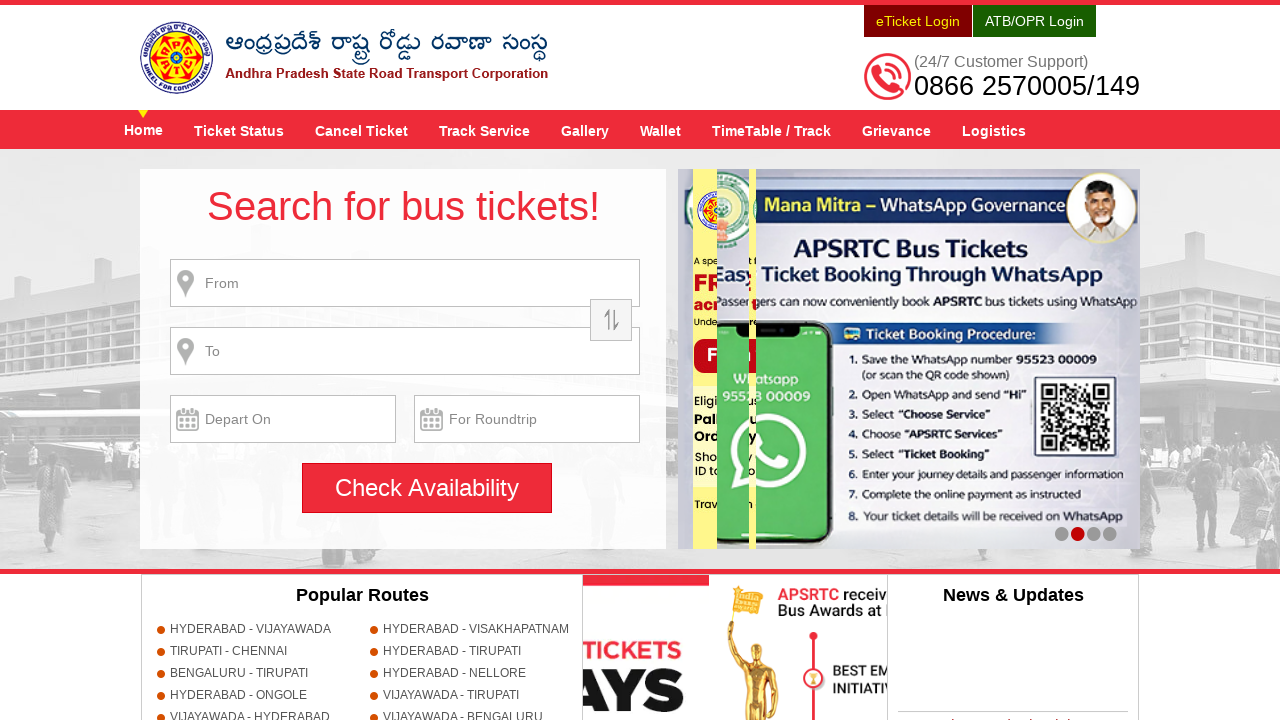

Set up dialog handler to accept alert
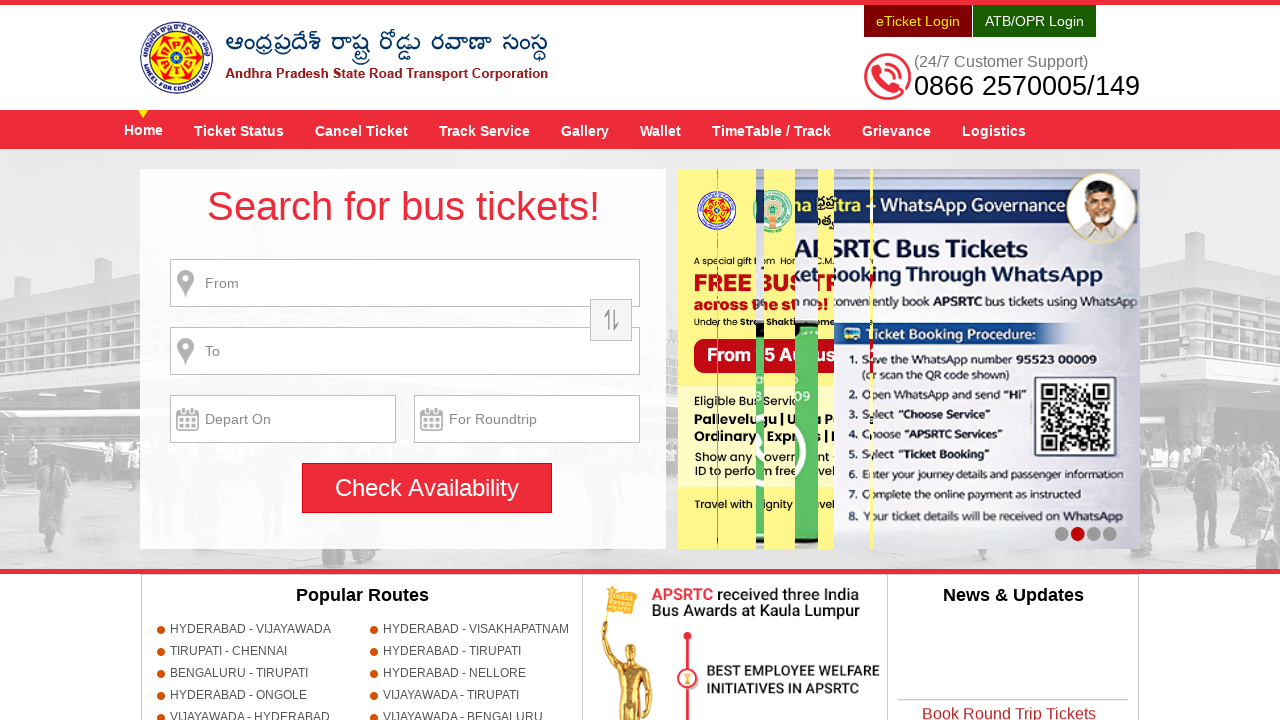

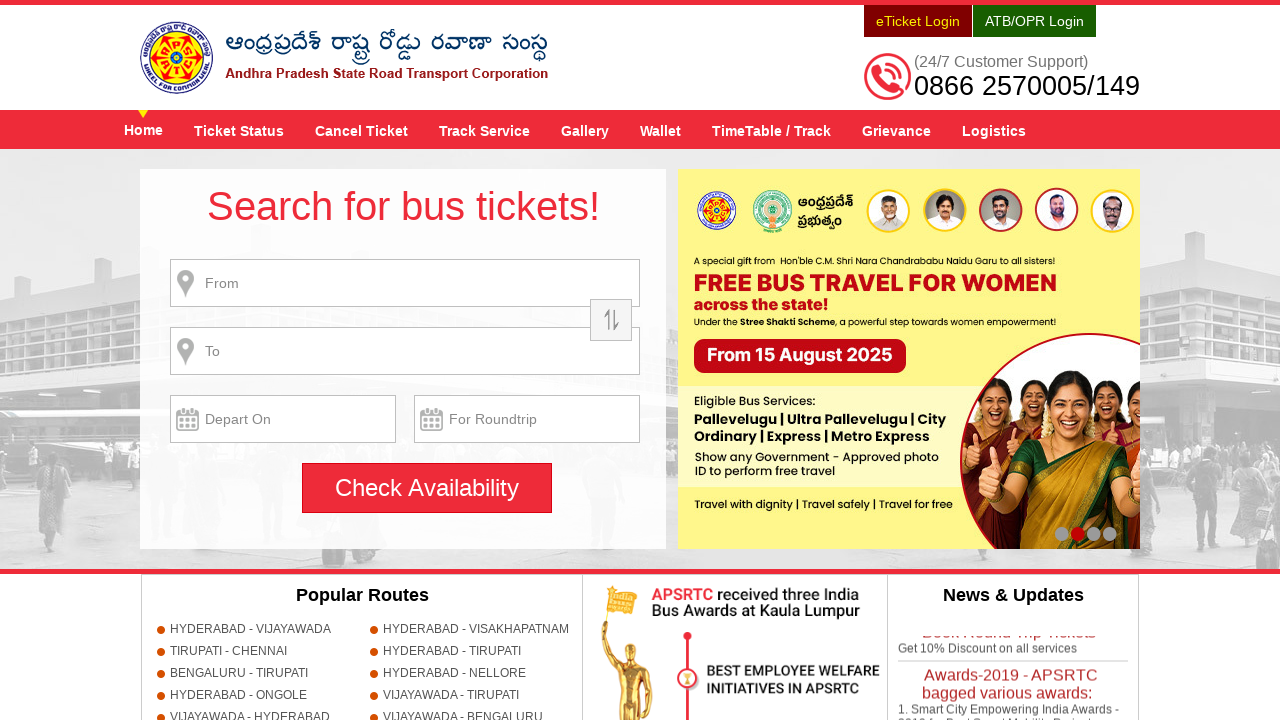